Tests radio button functionality by clicking a radio button and verifying it can be selected on the Rahul Shetty Academy practice page.

Starting URL: https://rahulshettyacademy.com/AutomationPractice/

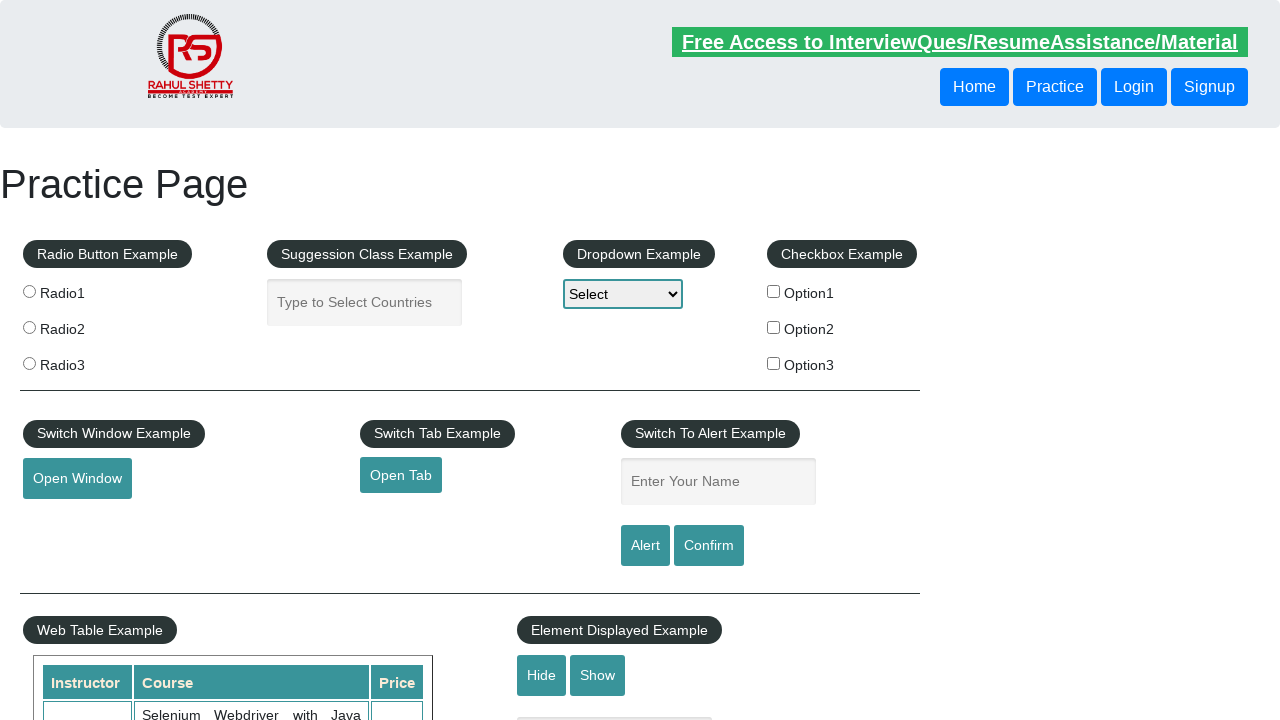

Clicked the first radio button (Radio1) at (29, 291) on input[value='radio1']
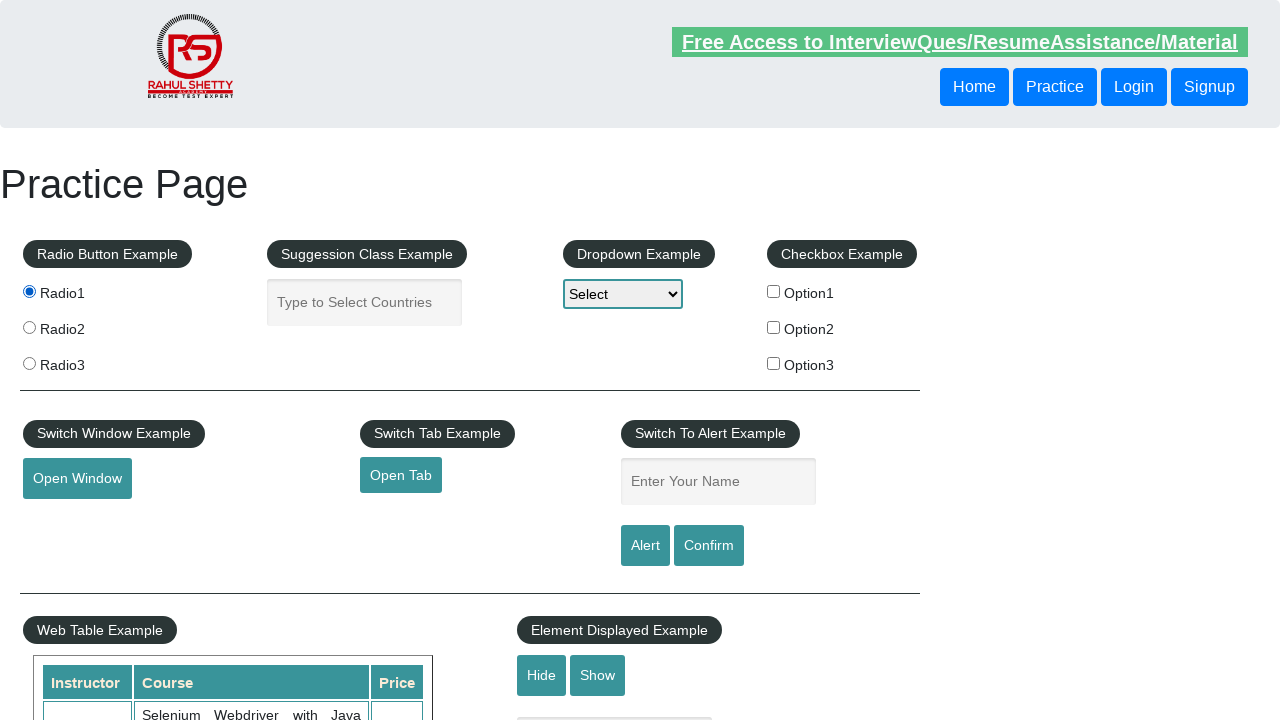

Verified radio button is checked
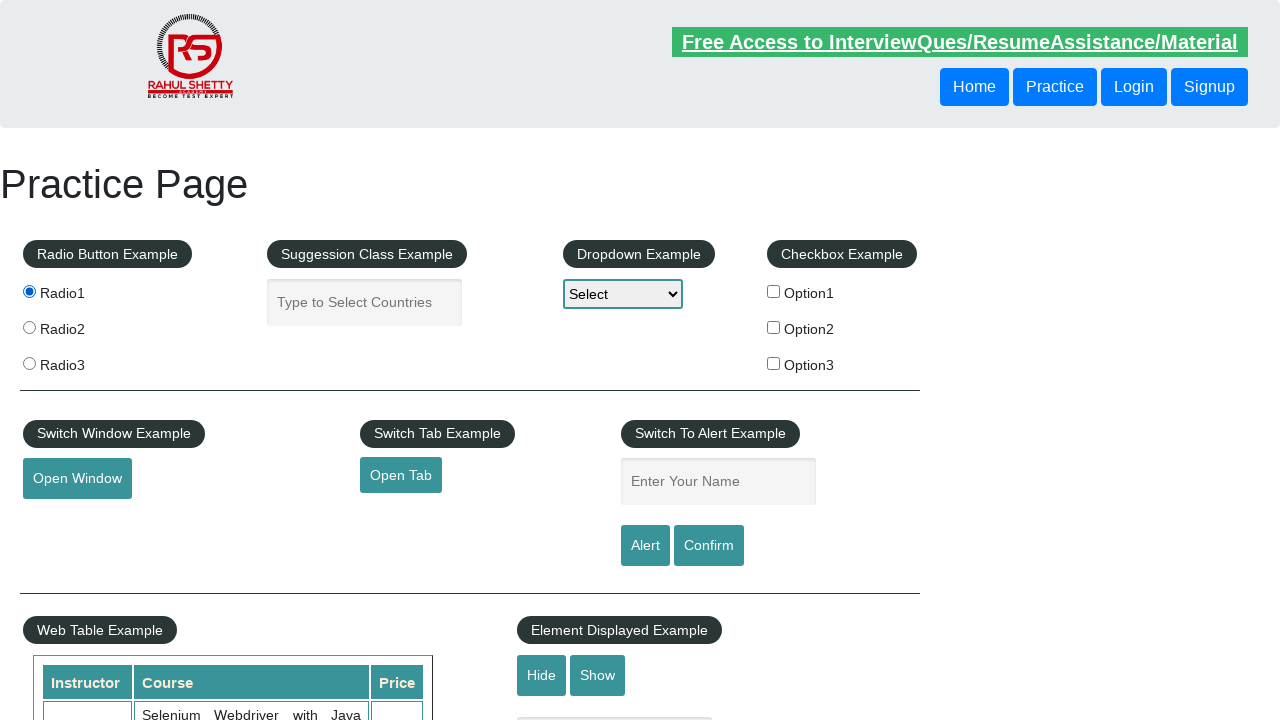

Located the radio button element
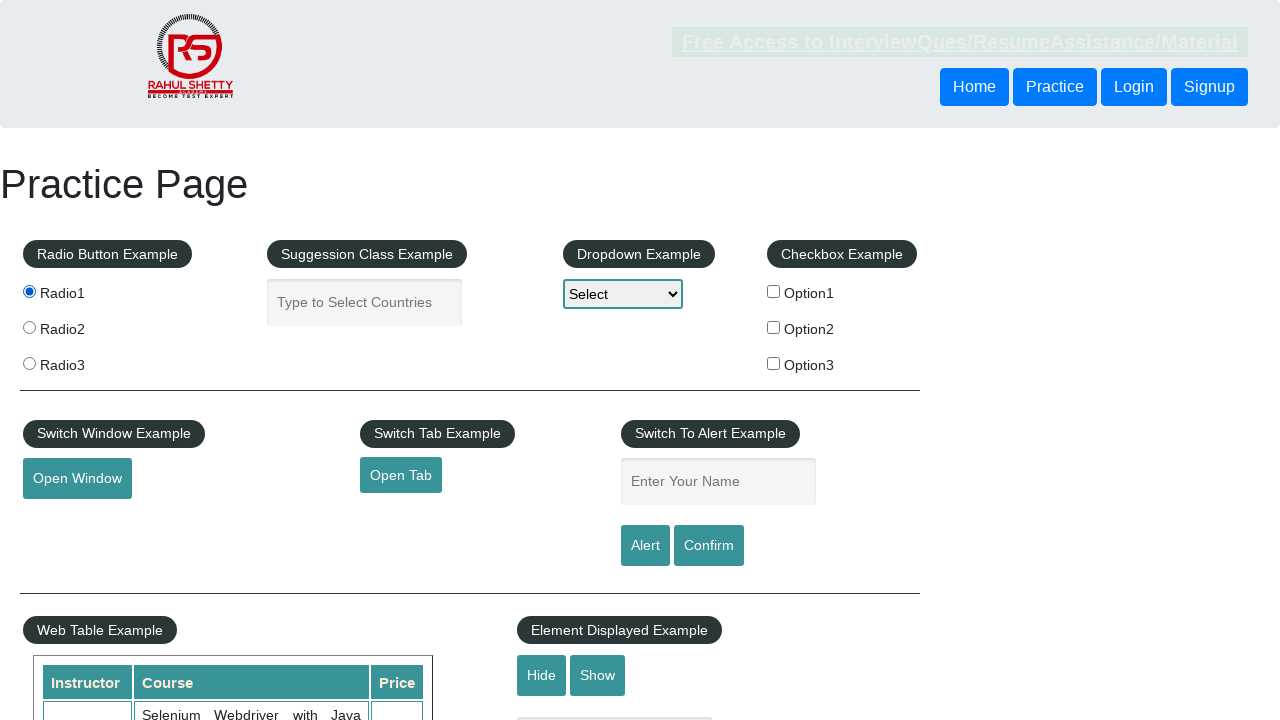

Asserted that radio button is selected
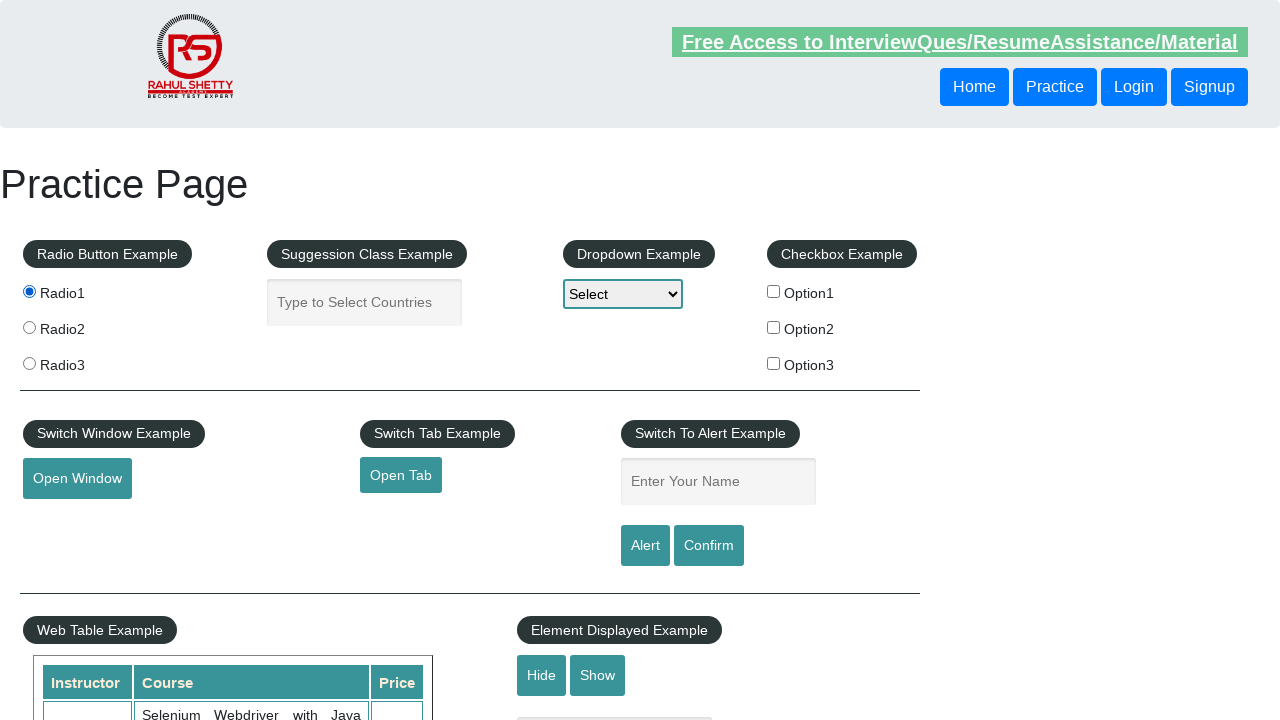

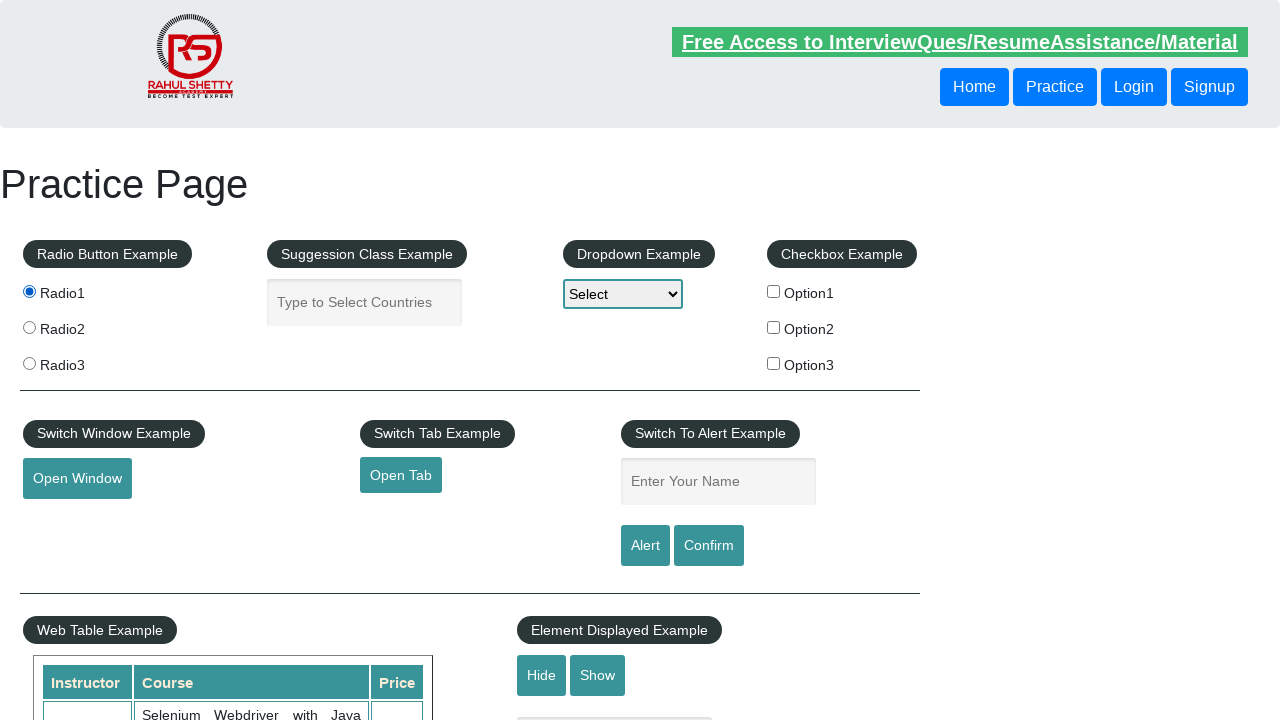